Tests element visibility by checking if email textbox, education textarea, age radio button, and name text are displayed, then interacts with visible elements.

Starting URL: https://automationfc.github.io/basic-form/index.html

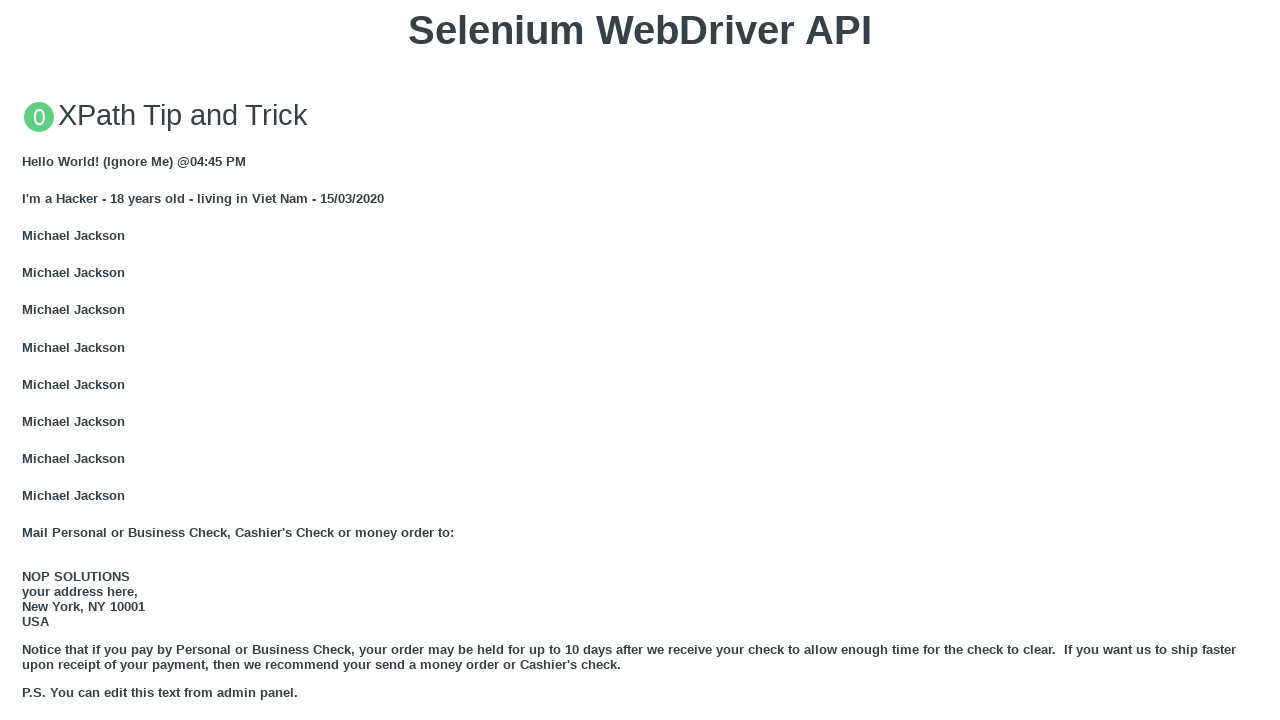

Located email textbox element
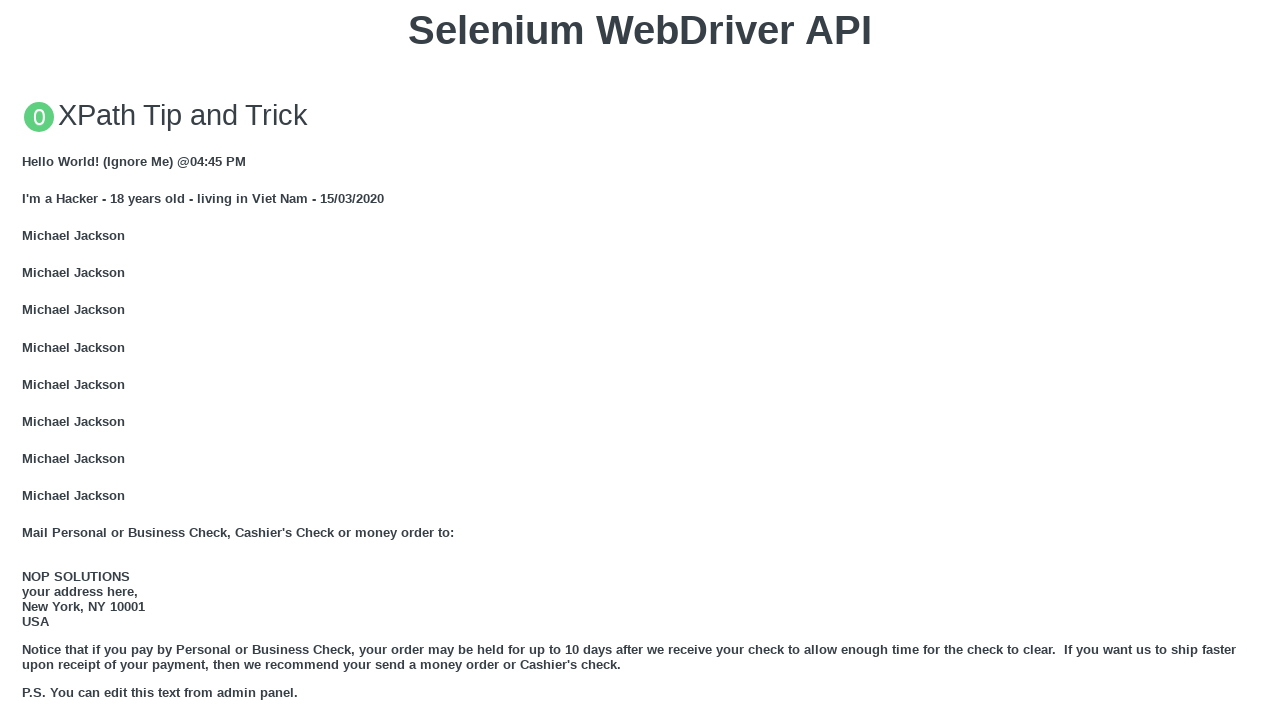

Email textbox is displayed
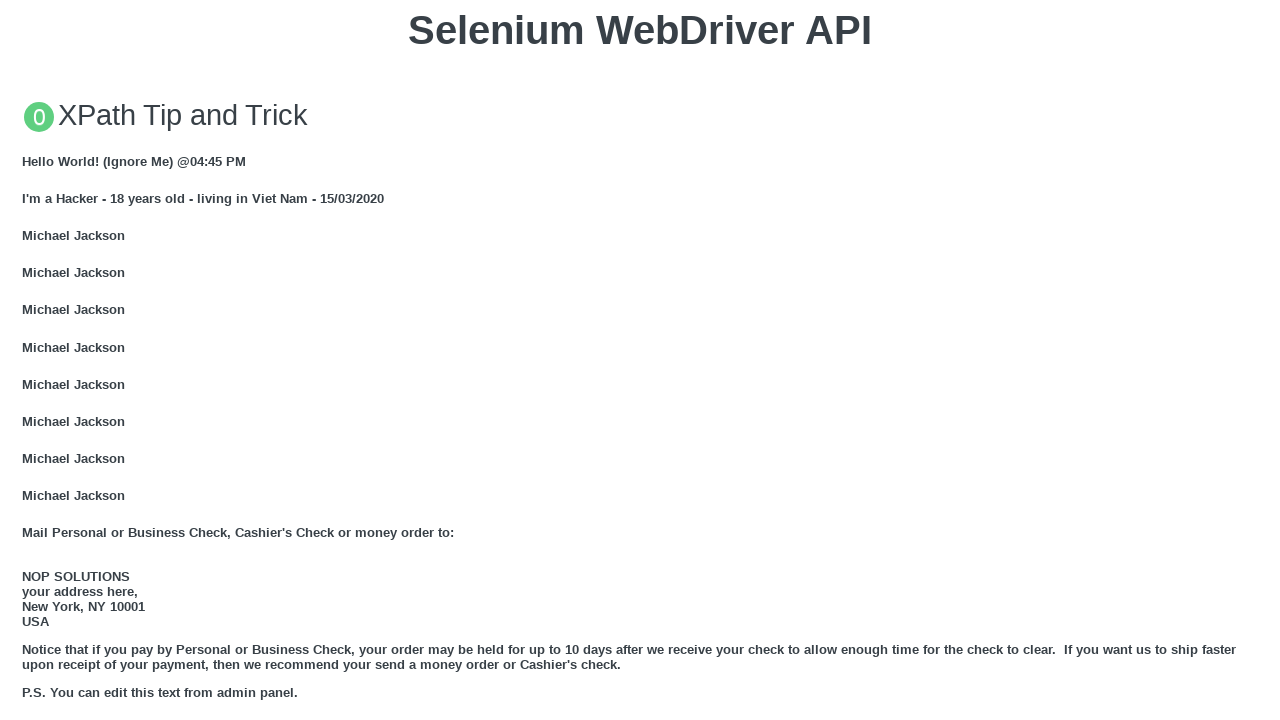

Filled email textbox with 'Automation Testing' on input#email
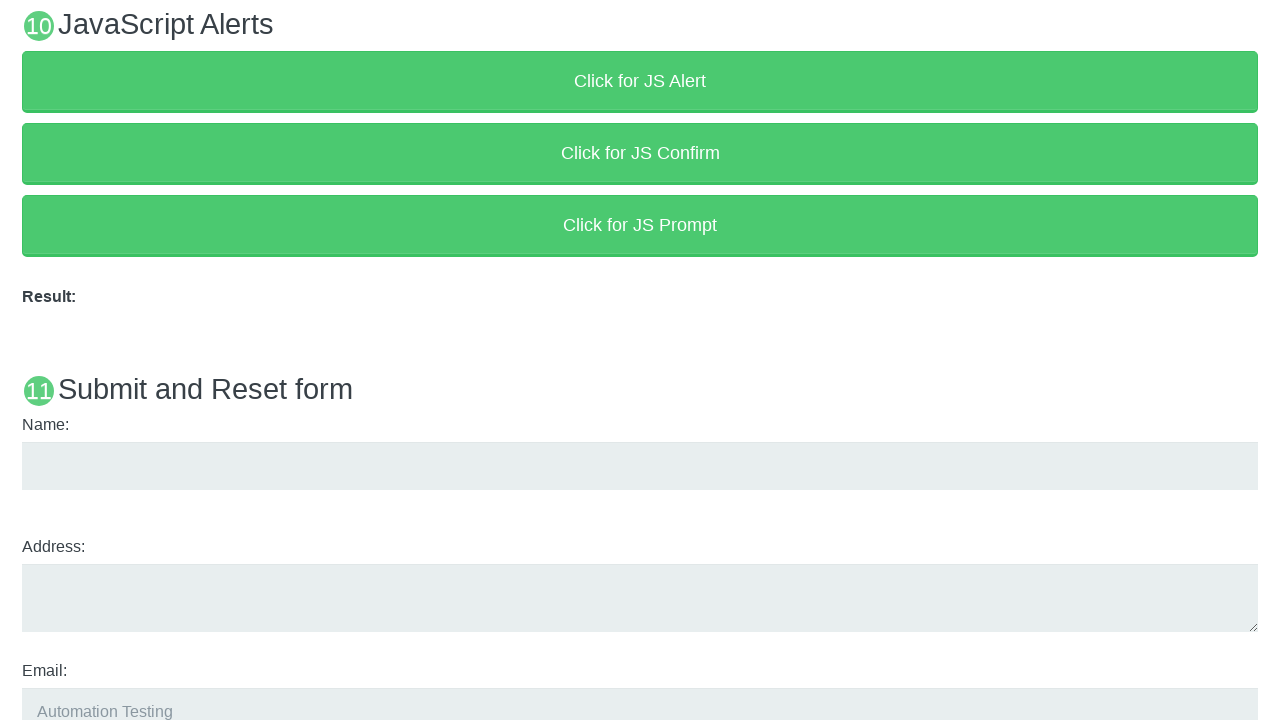

Located education textarea element
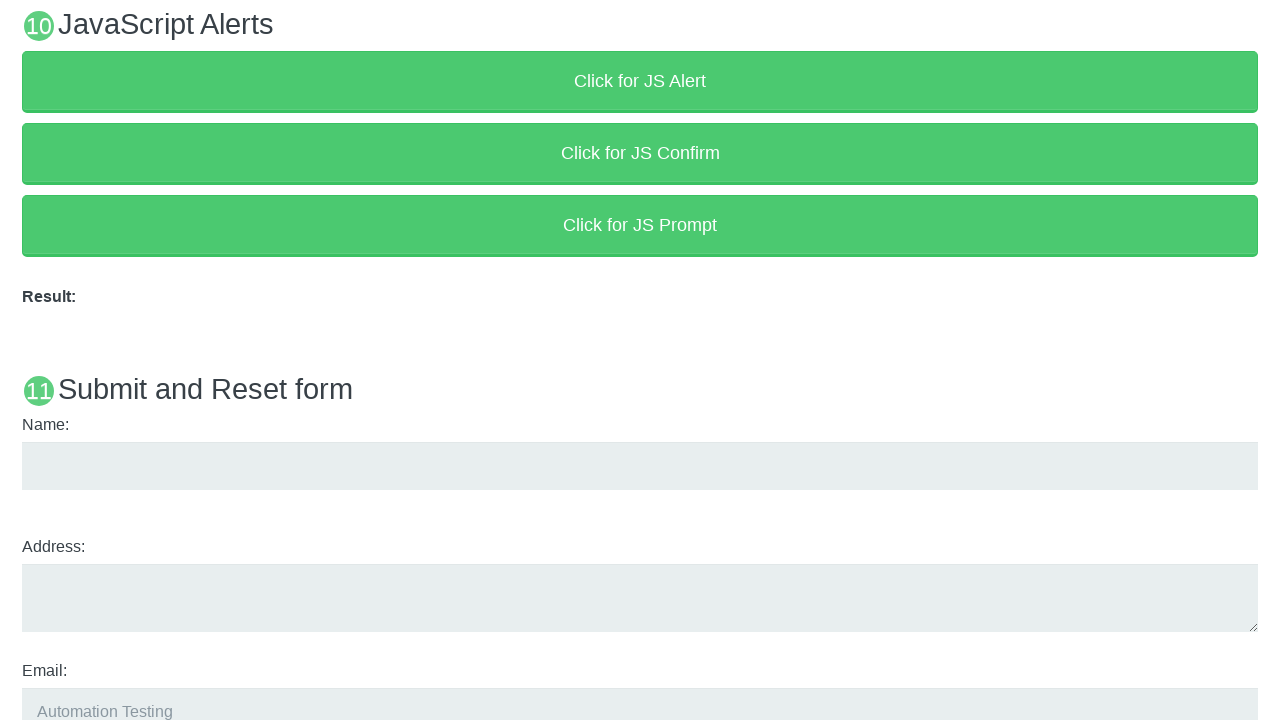

Education textarea is displayed
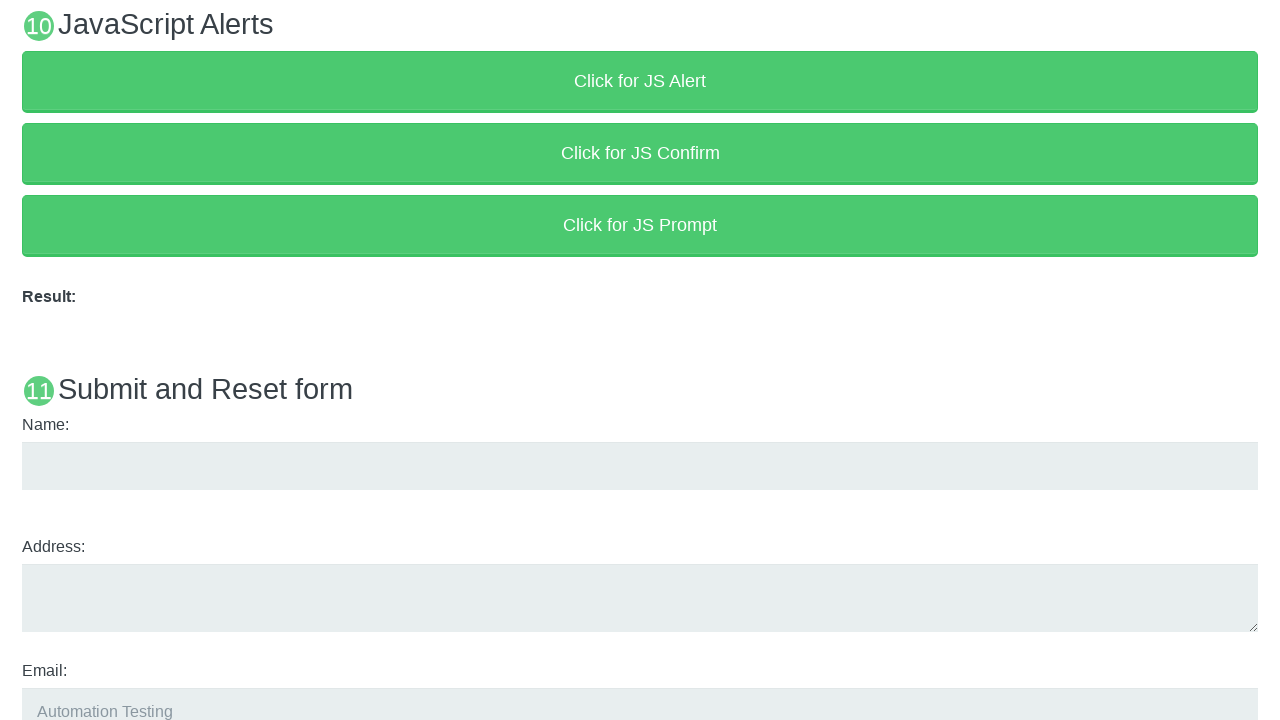

Filled education textarea with 'Automation Testing' on textarea#edu
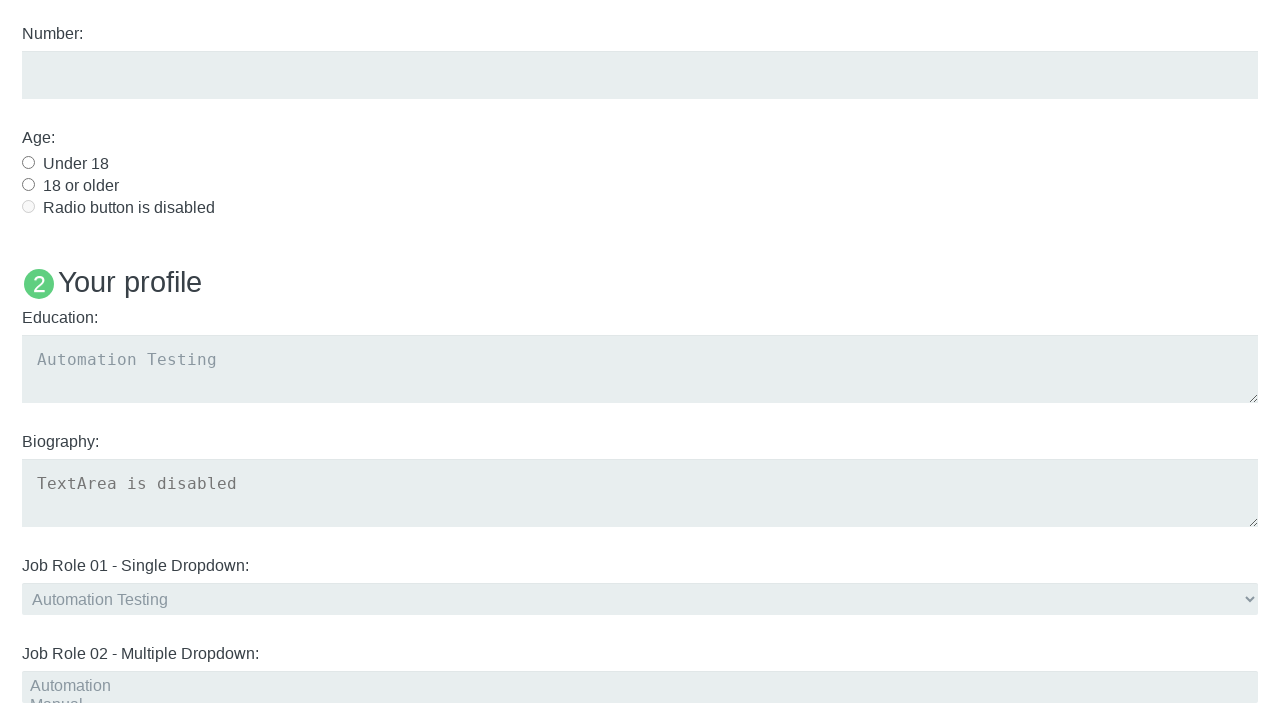

Located age radio button element
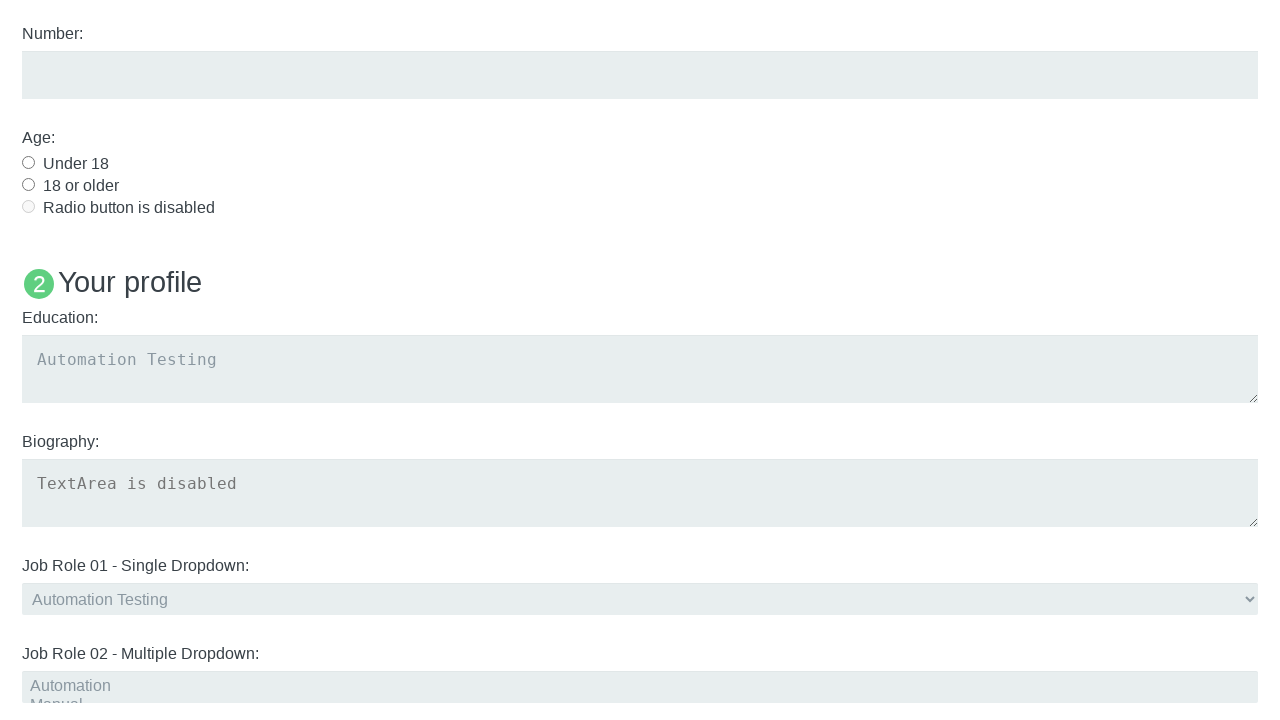

Age radio button is displayed
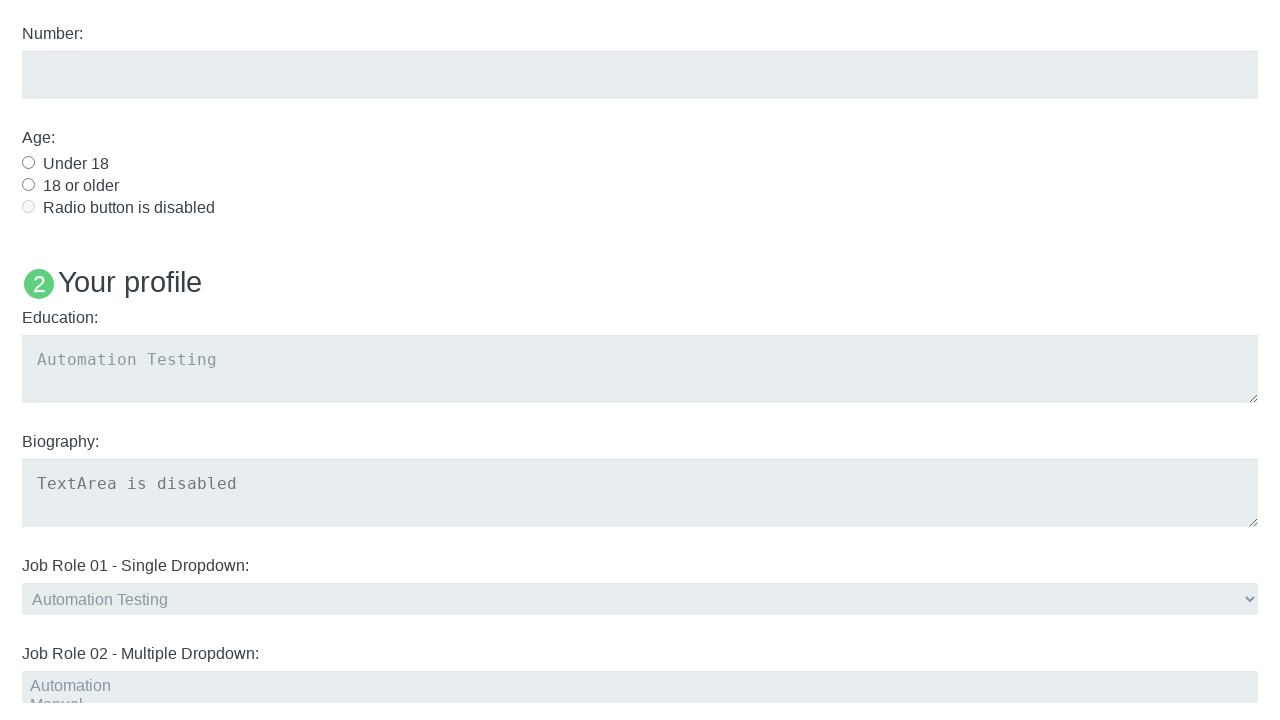

Clicked age radio button (Under 18) at (28, 162) on input#under_18
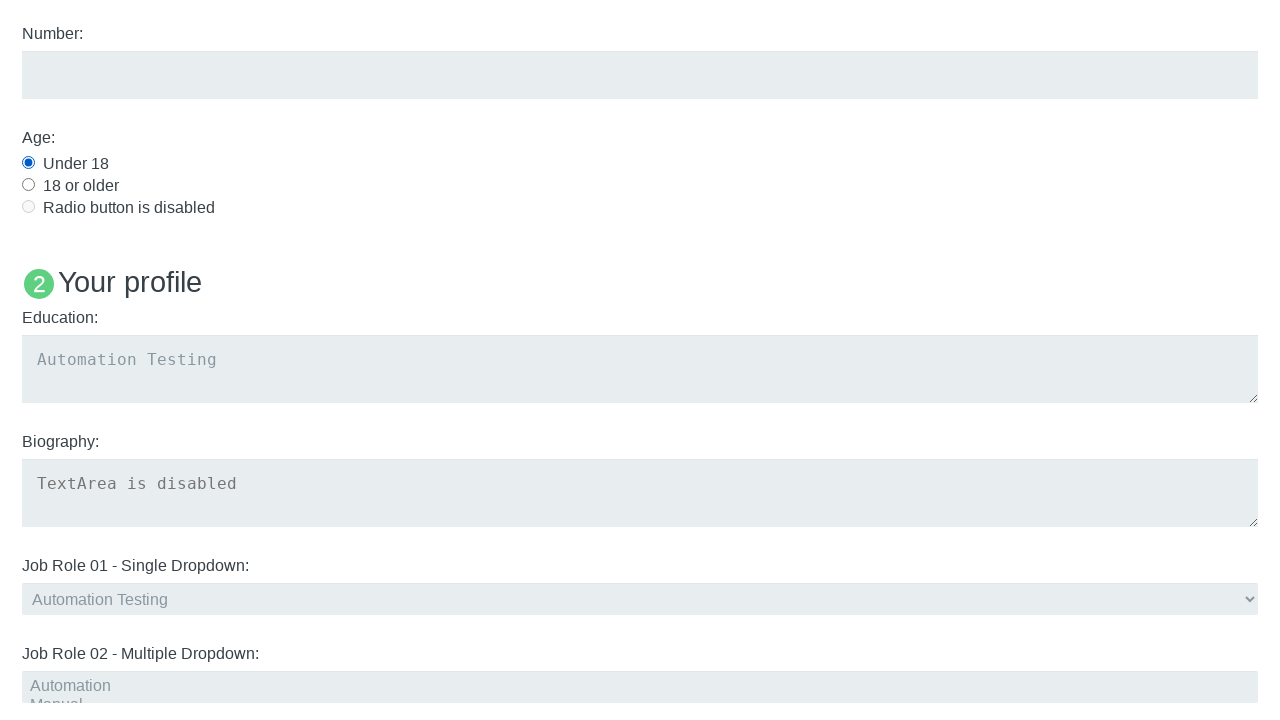

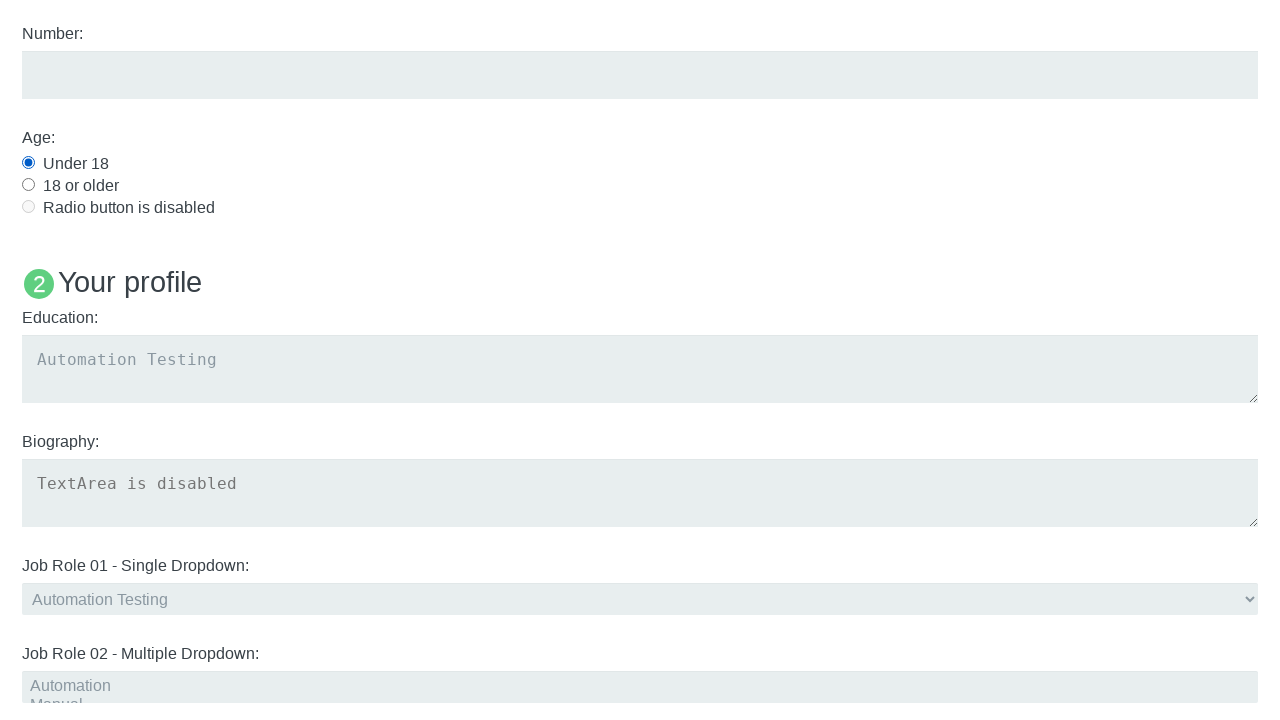